Tests button click functionality on the DemoQA buttons page by clicking a "Click Me" button

Starting URL: https://demoqa.com/buttons

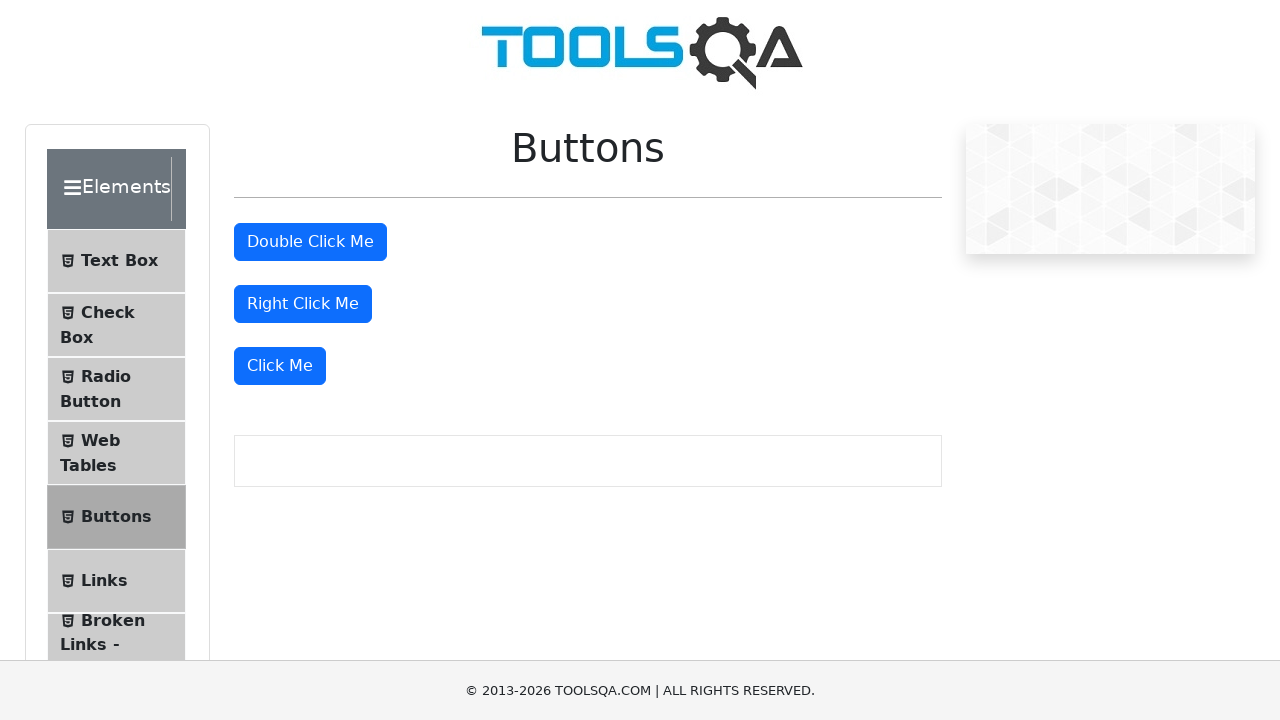

Clicked the 'Click Me' button on DemoQA buttons page at (310, 242) on button:has-text('Click Me')
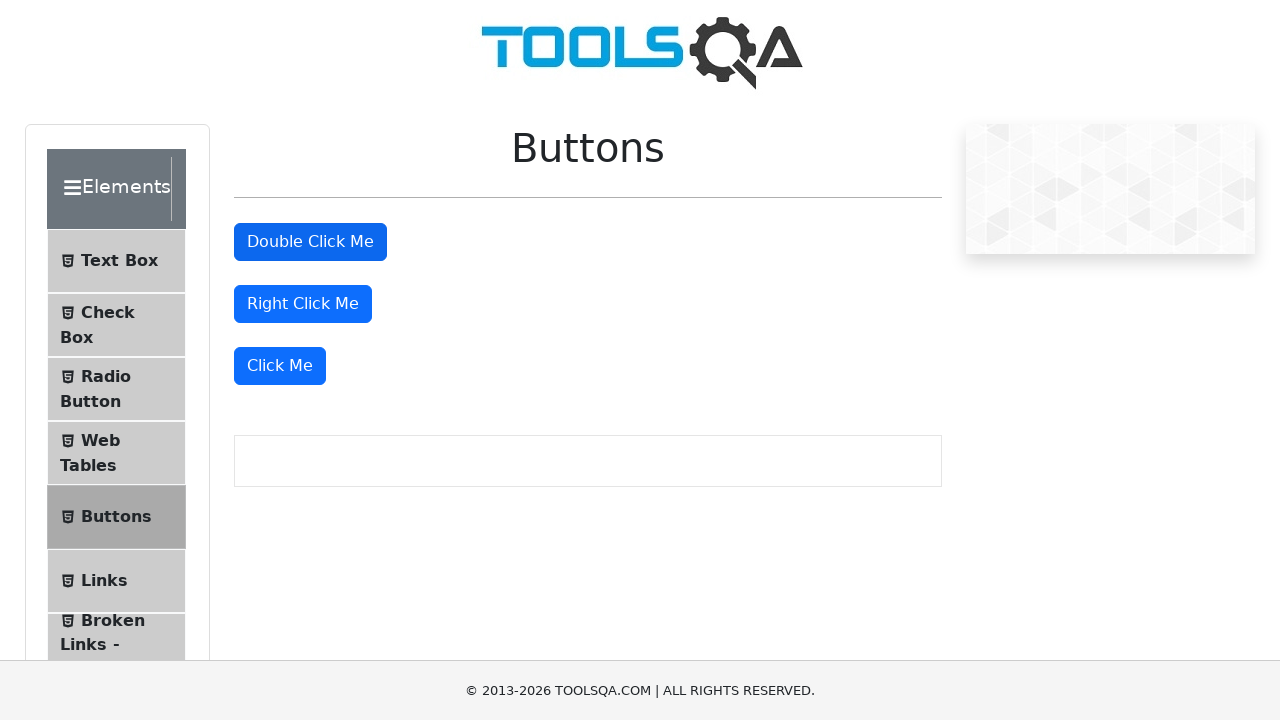

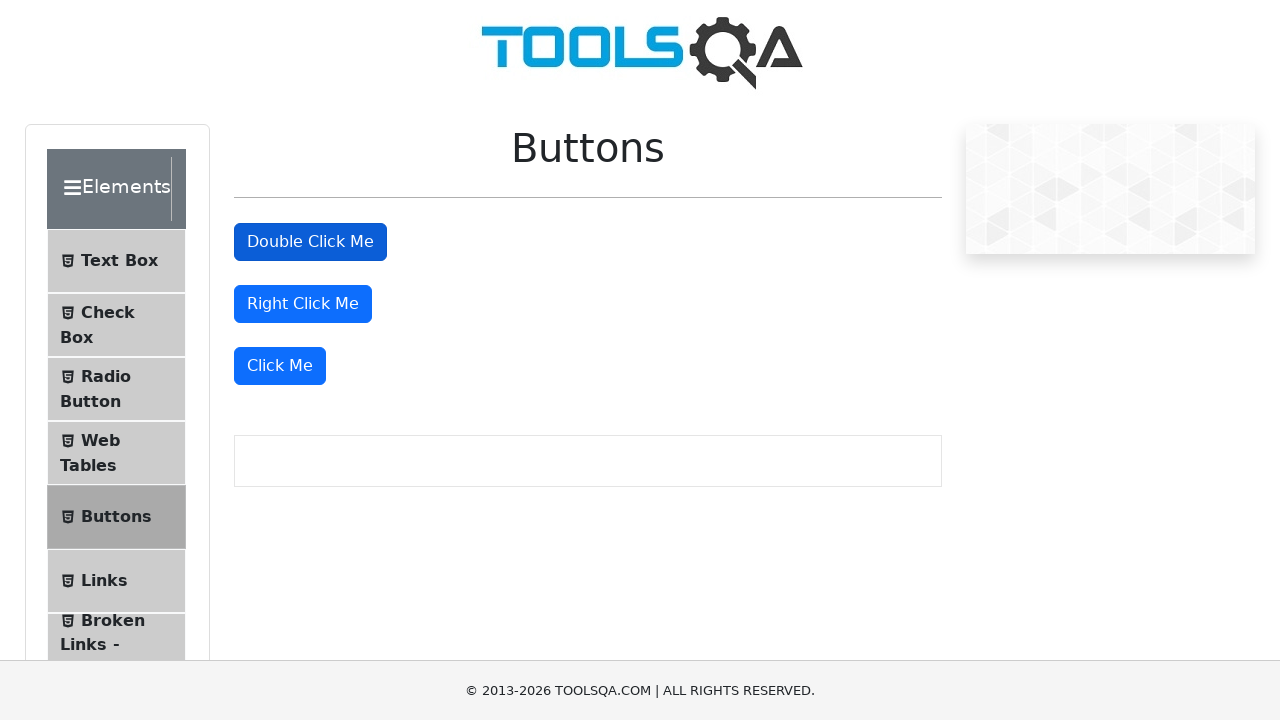